Tests JavaScript executor by scrolling the page using JavaScript

Starting URL: https://www.automationtesting.co.uk/index.html

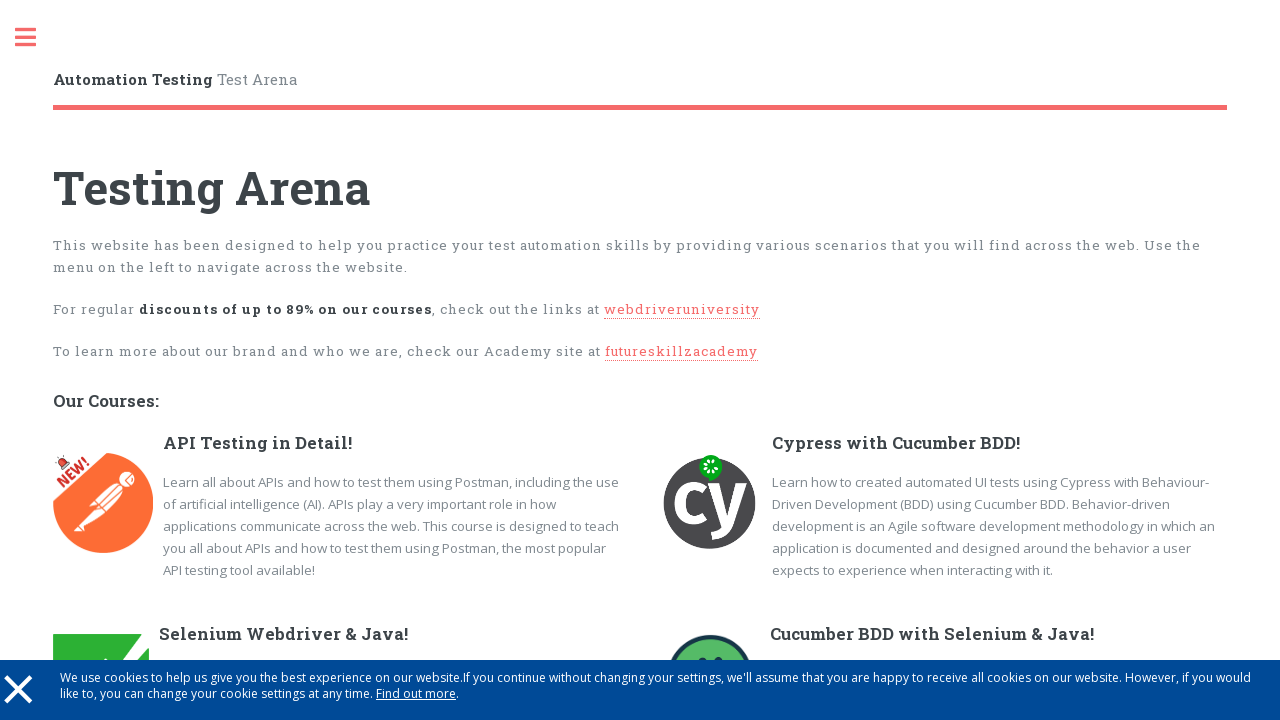

Scrolled down the page by 200 pixels using JavaScript
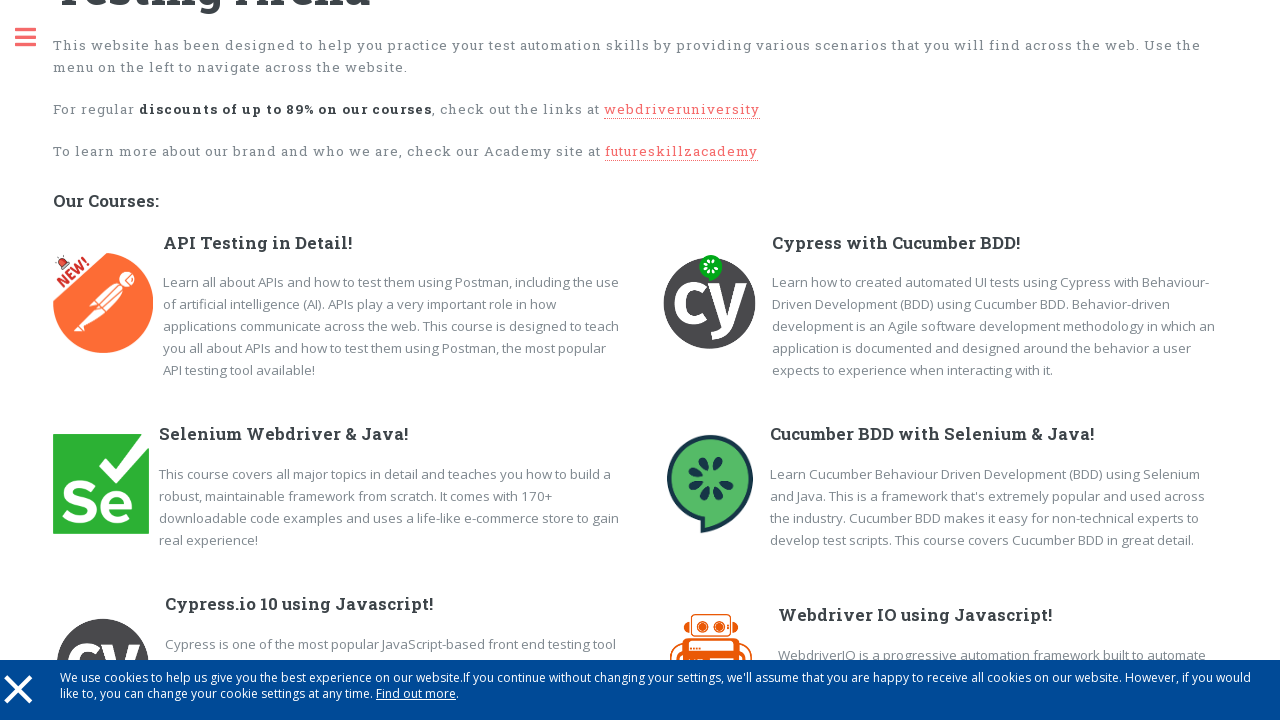

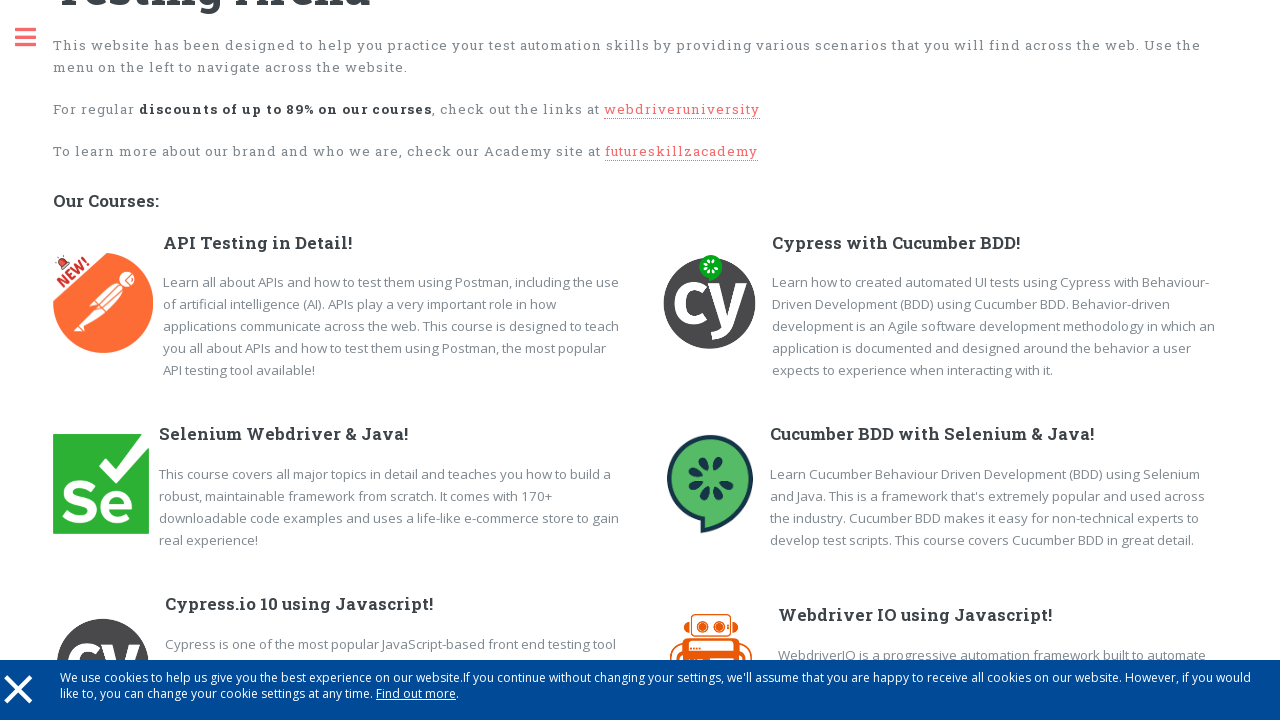